Tests category navigation by clicking through Women's and Men's category links and verifying the category pages are displayed correctly

Starting URL: http://automationexercise.com

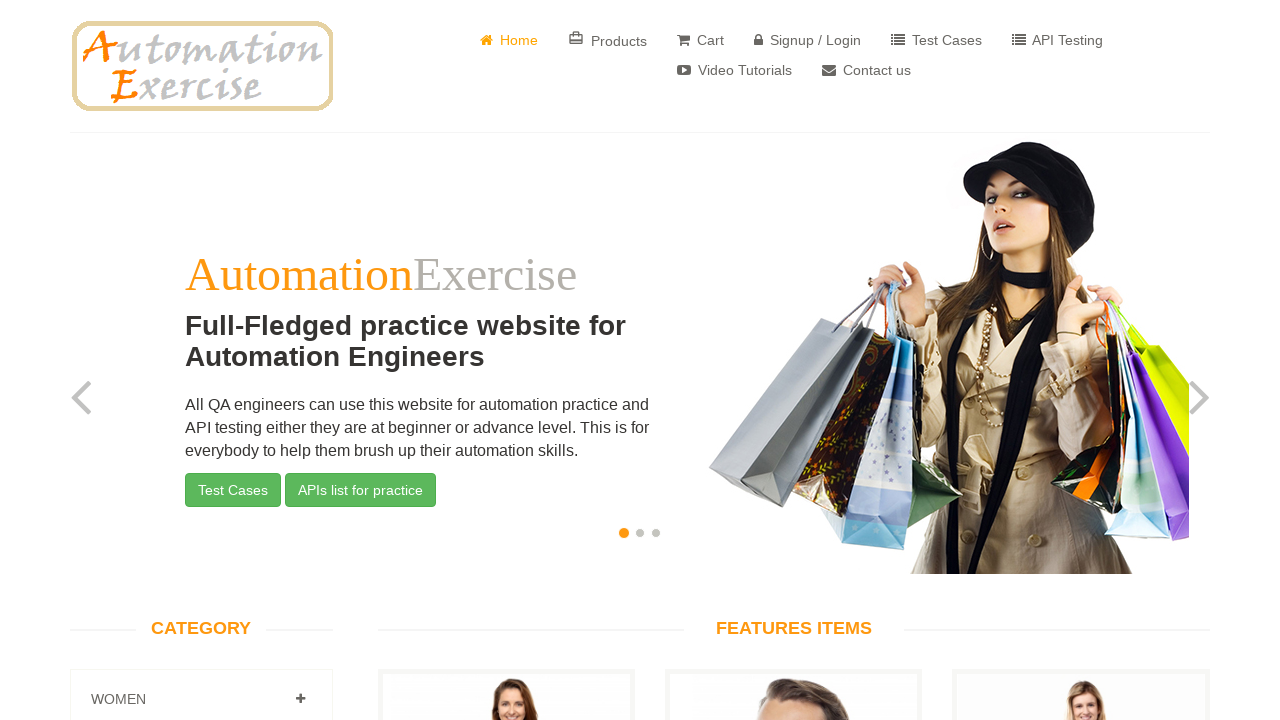

Scrolled down 300 pixels to view categories section
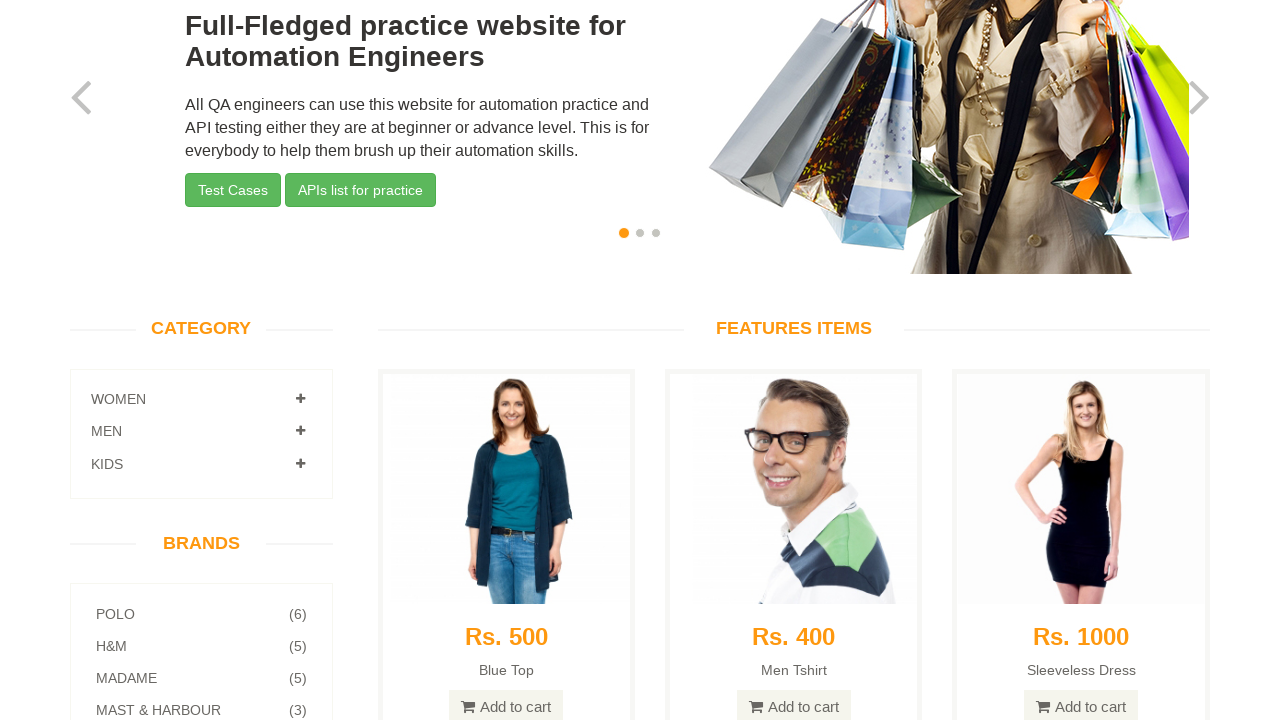

Category section header became visible
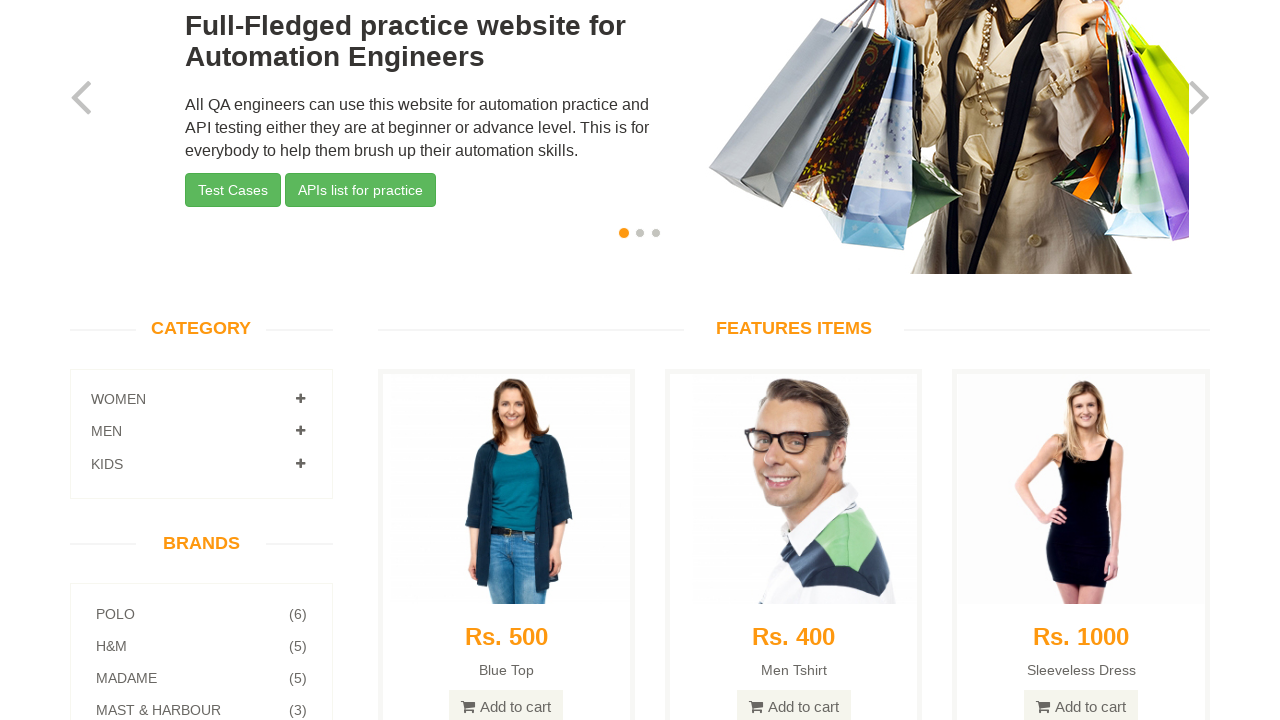

Clicked on Women category link to expand it at (300, 399) on a[href='#Women']
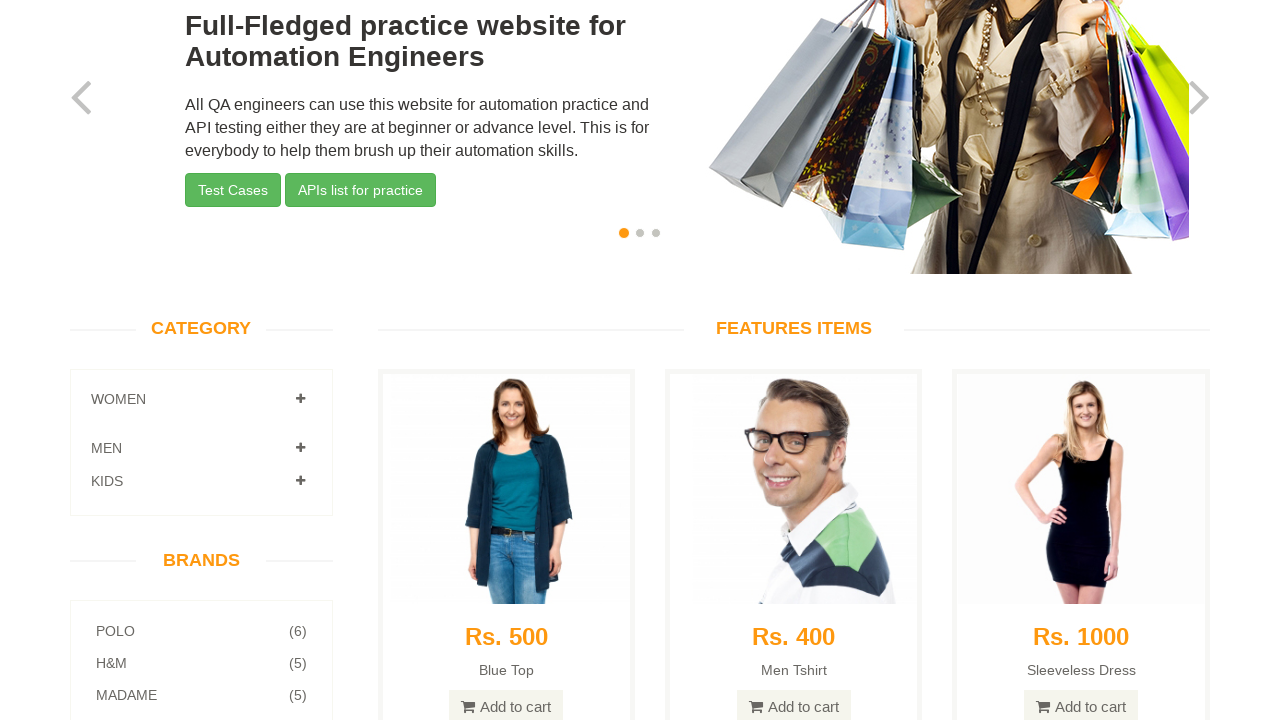

Clicked on Dress subcategory under Women at (127, 438) on div#Women a:has-text('Dress')
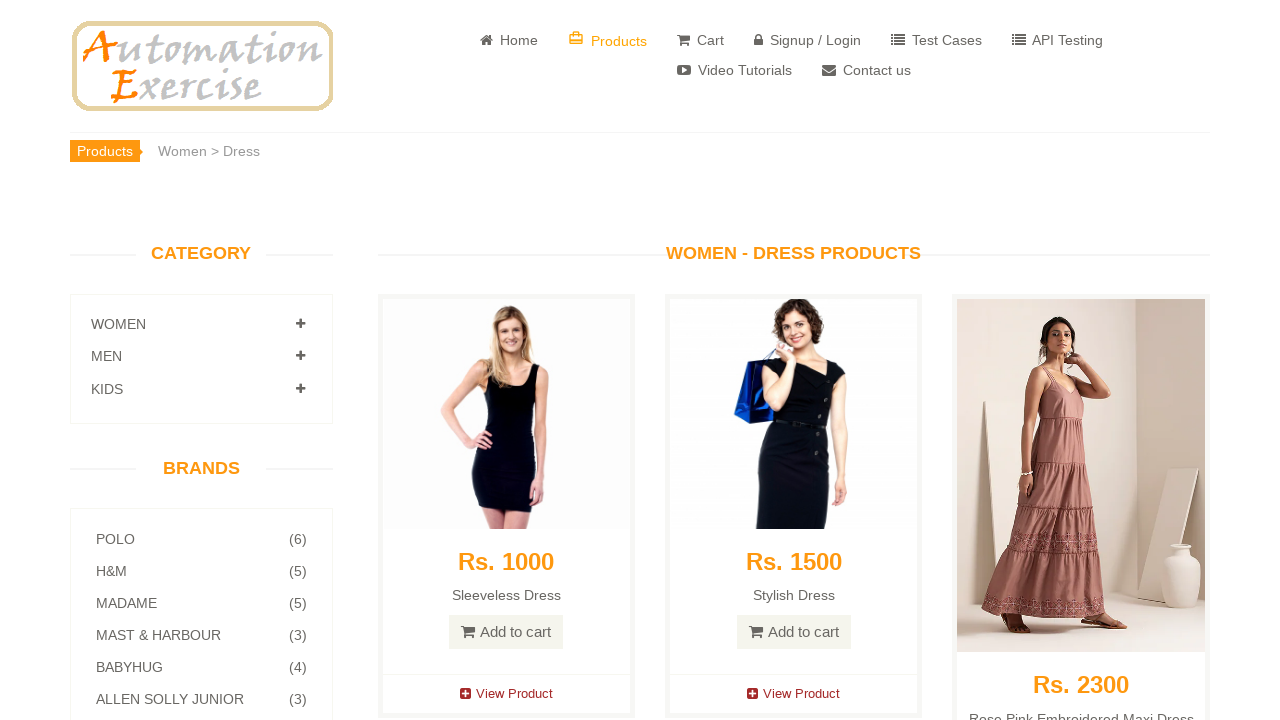

Category page header loaded
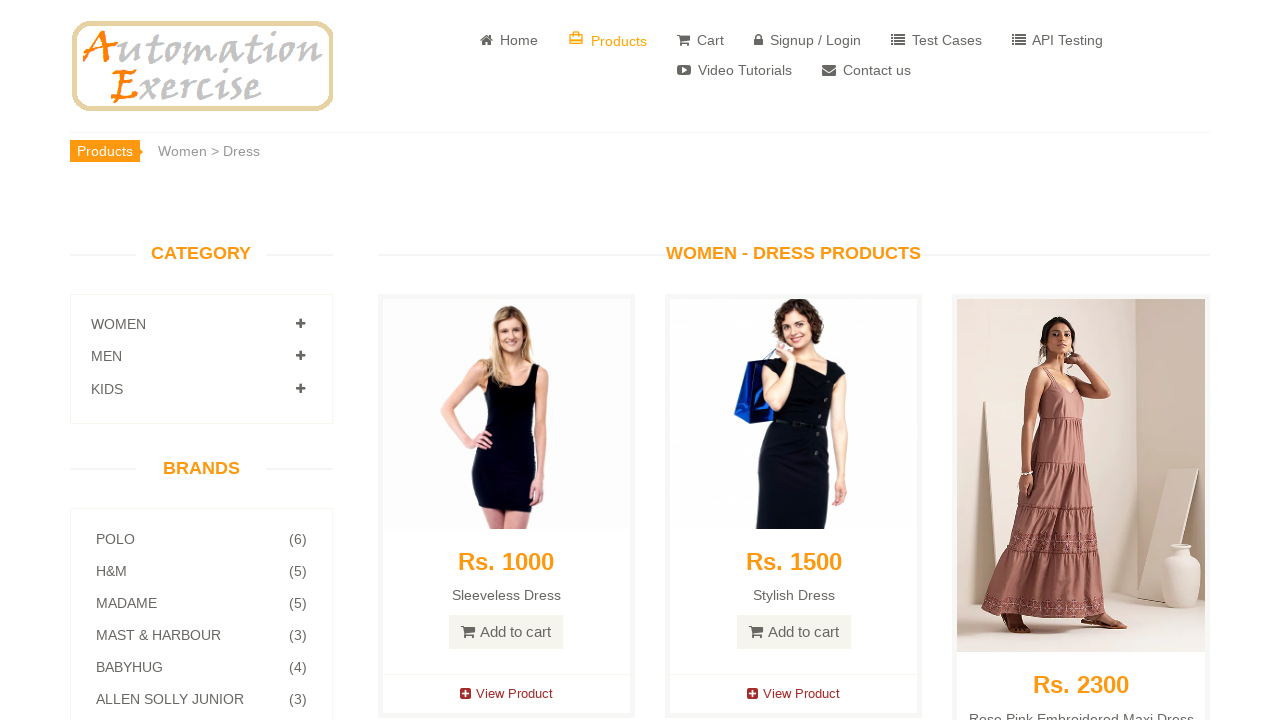

Women - Dress Products page title is now visible
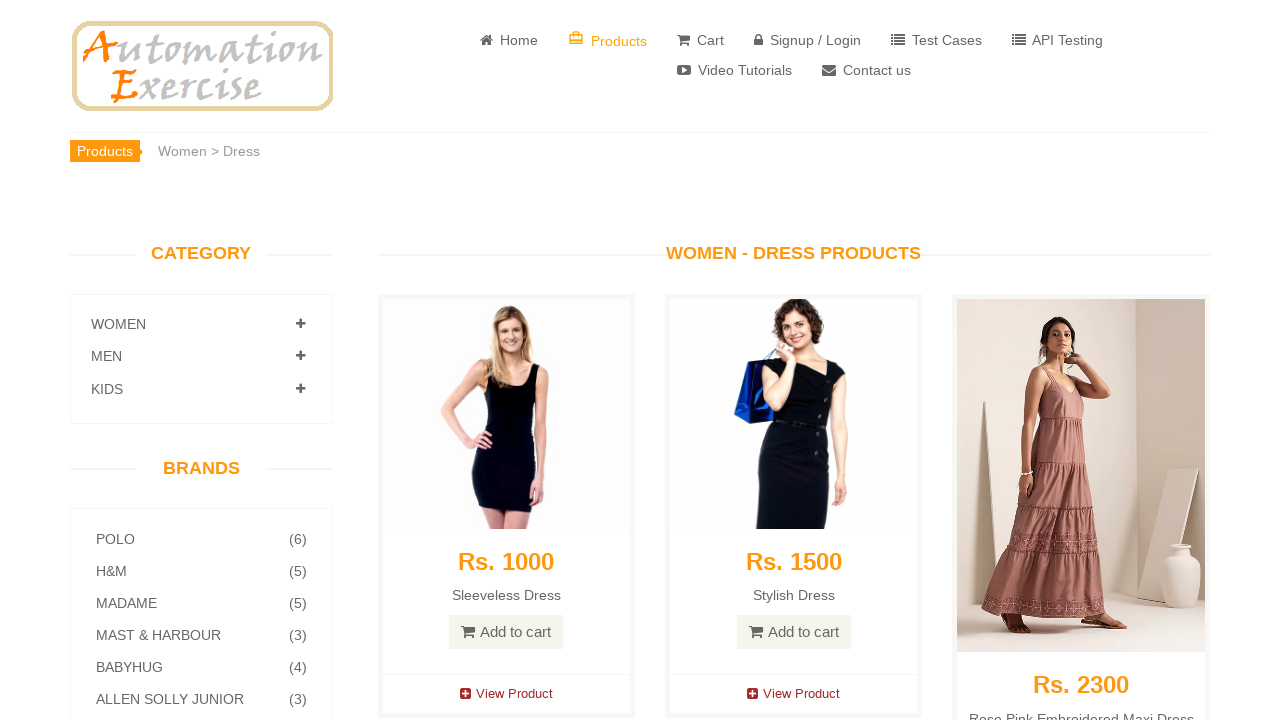

Clicked on Men category link to expand it at (300, 356) on a[href='#Men']
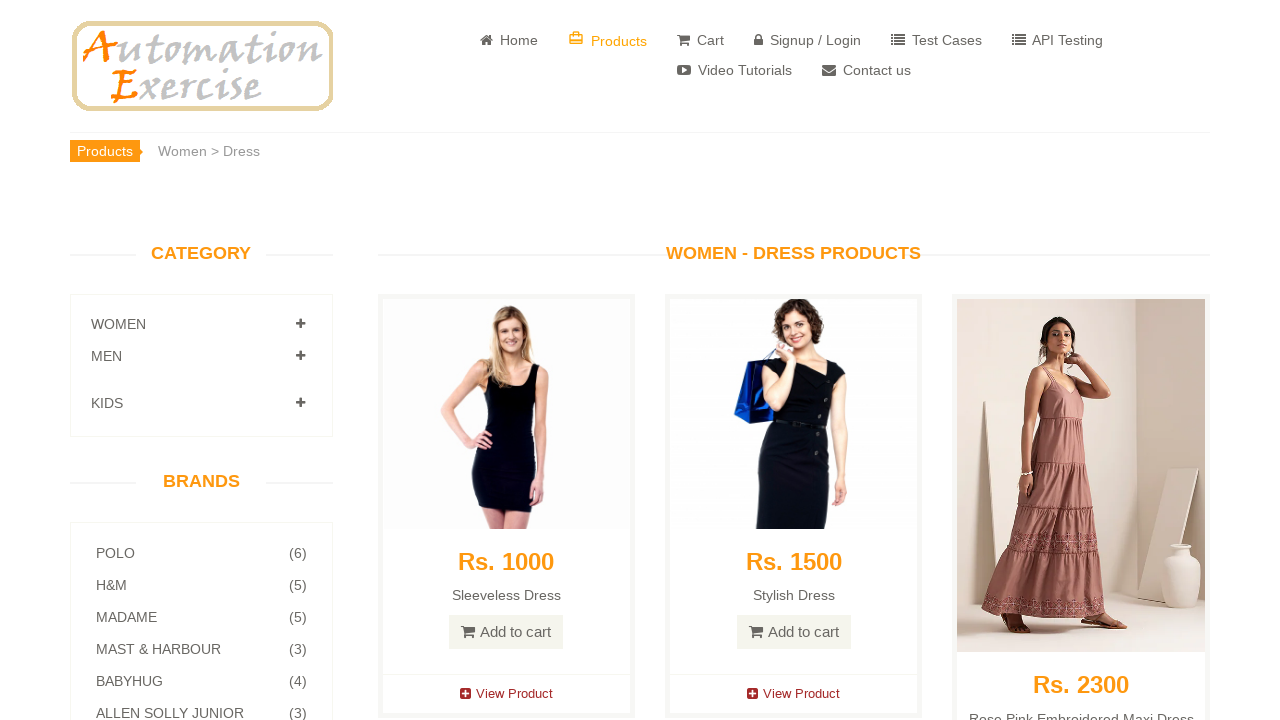

Clicked on Tshirts subcategory under Men at (132, 396) on a:has-text('Tshirts'):visible
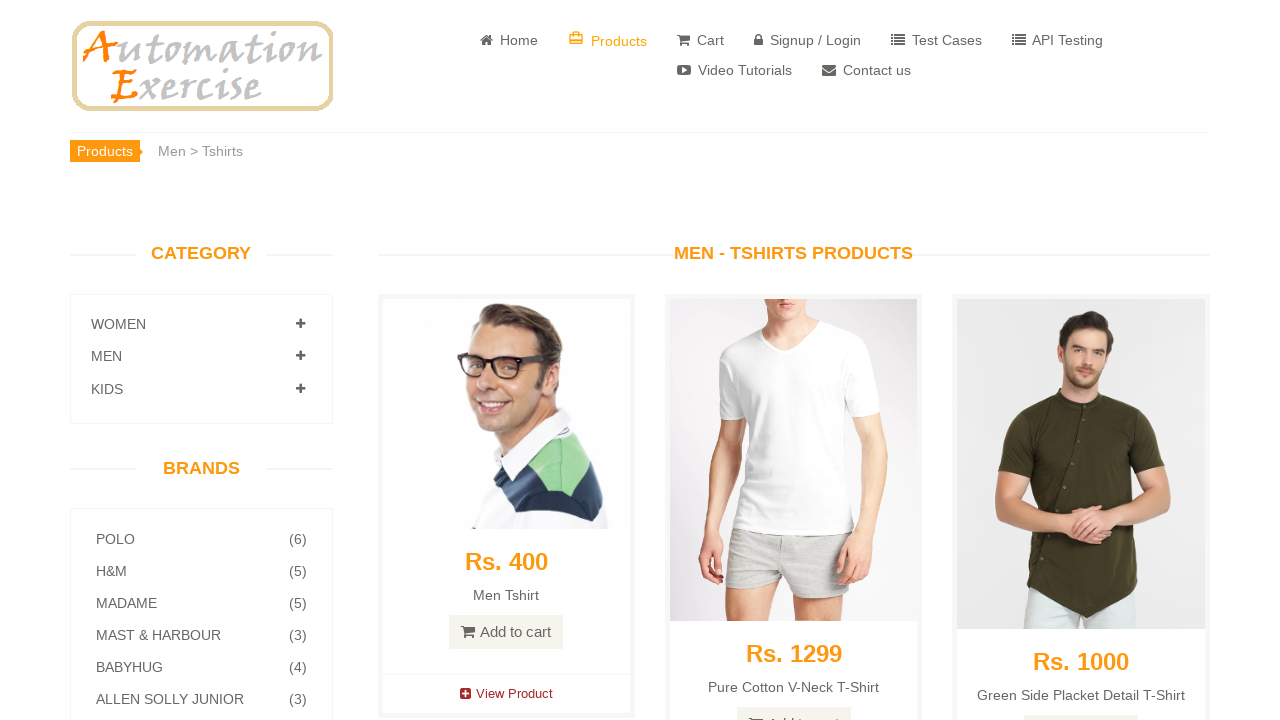

Men's category page header loaded
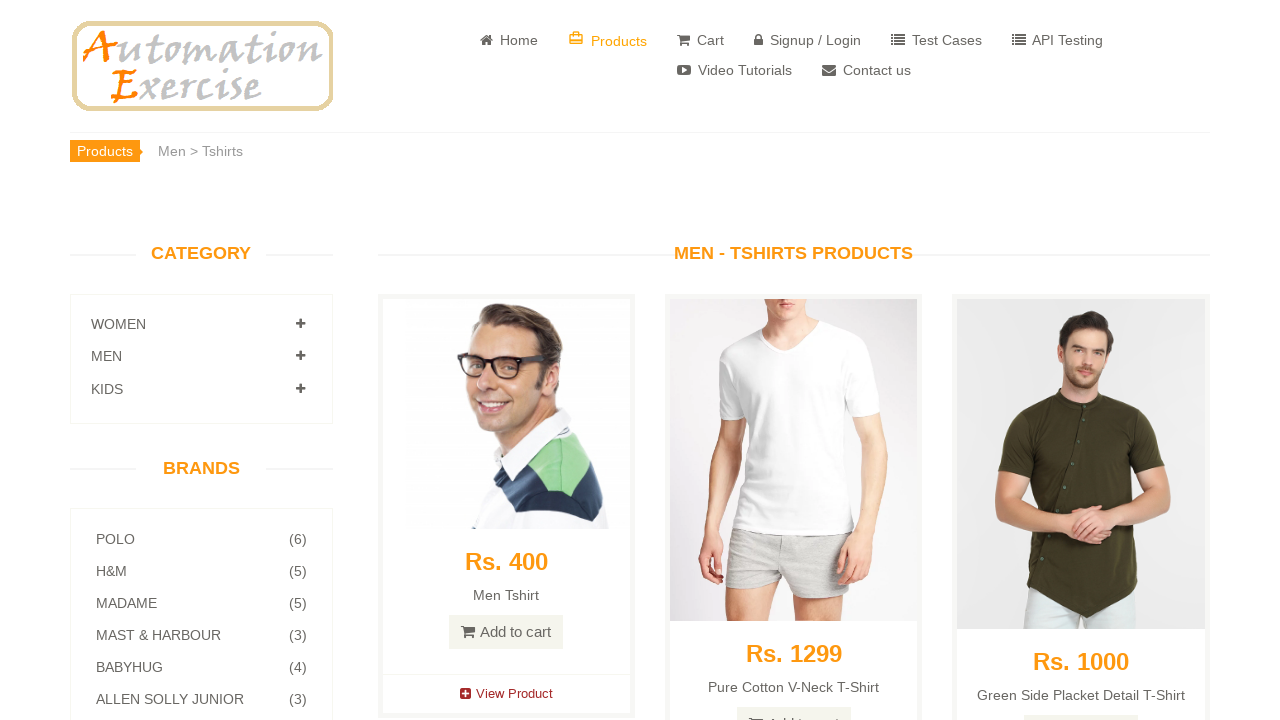

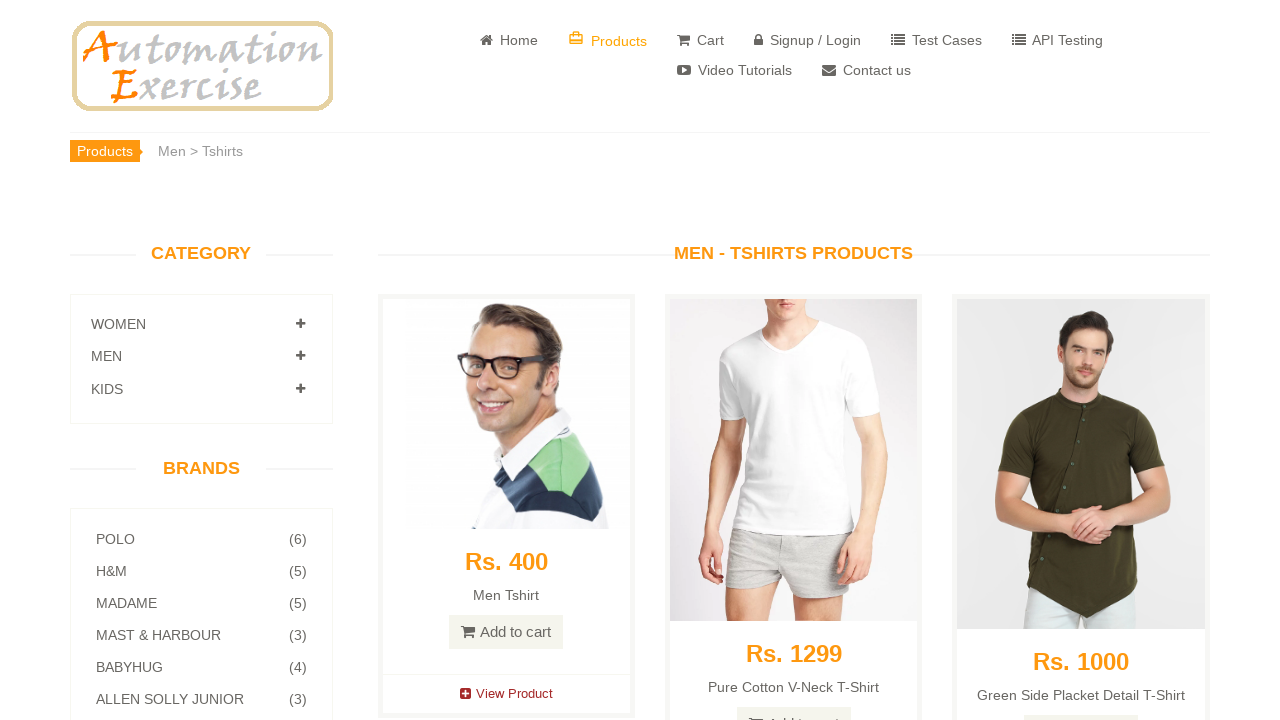